Tests the progress bar functionality on DemoQA by clicking the start button and waiting for the progress bar to complete (indicated by the reset button appearing).

Starting URL: https://demoqa.com/progress-bar

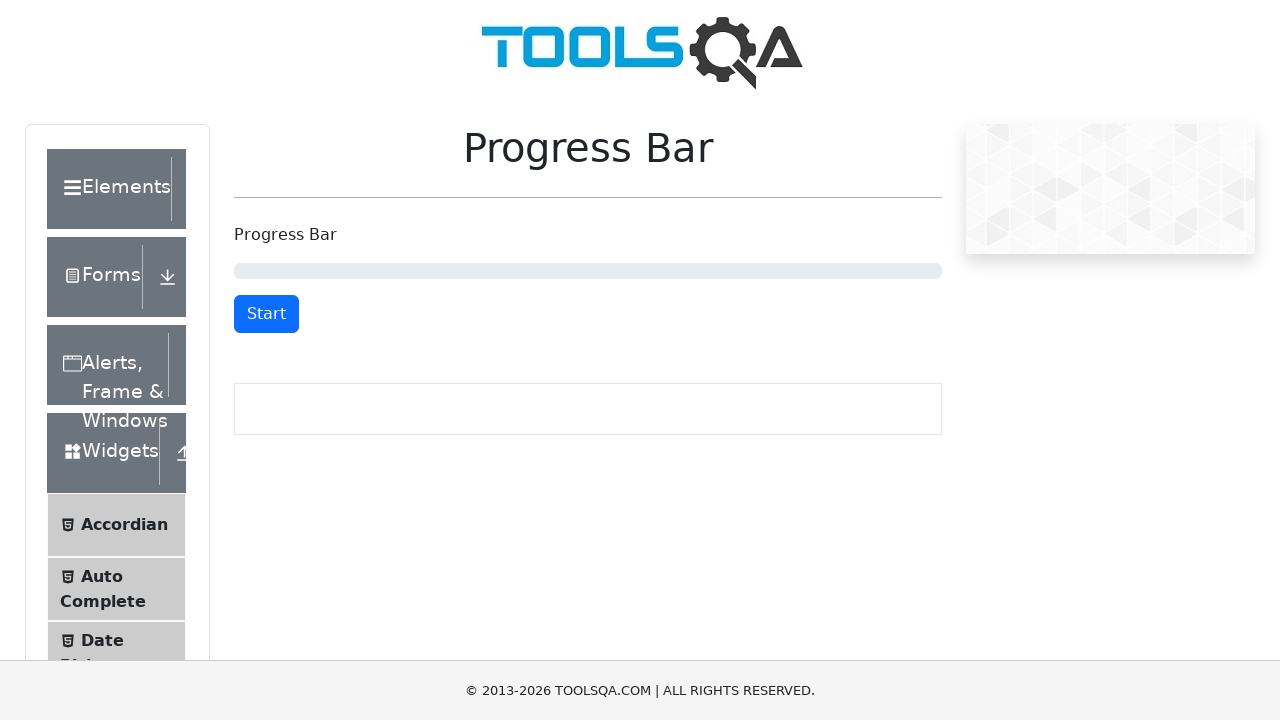

Clicked the start button to begin the progress bar at (266, 314) on #startStopButton
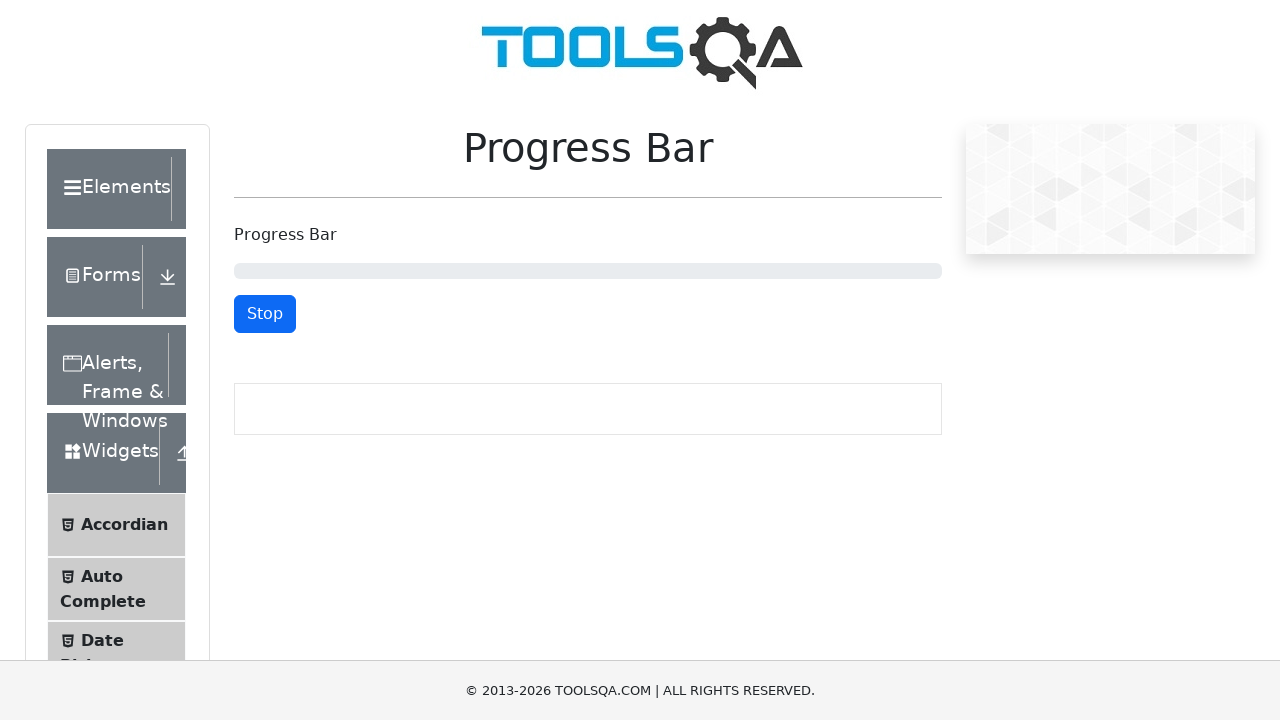

Progress bar completed and reset button appeared
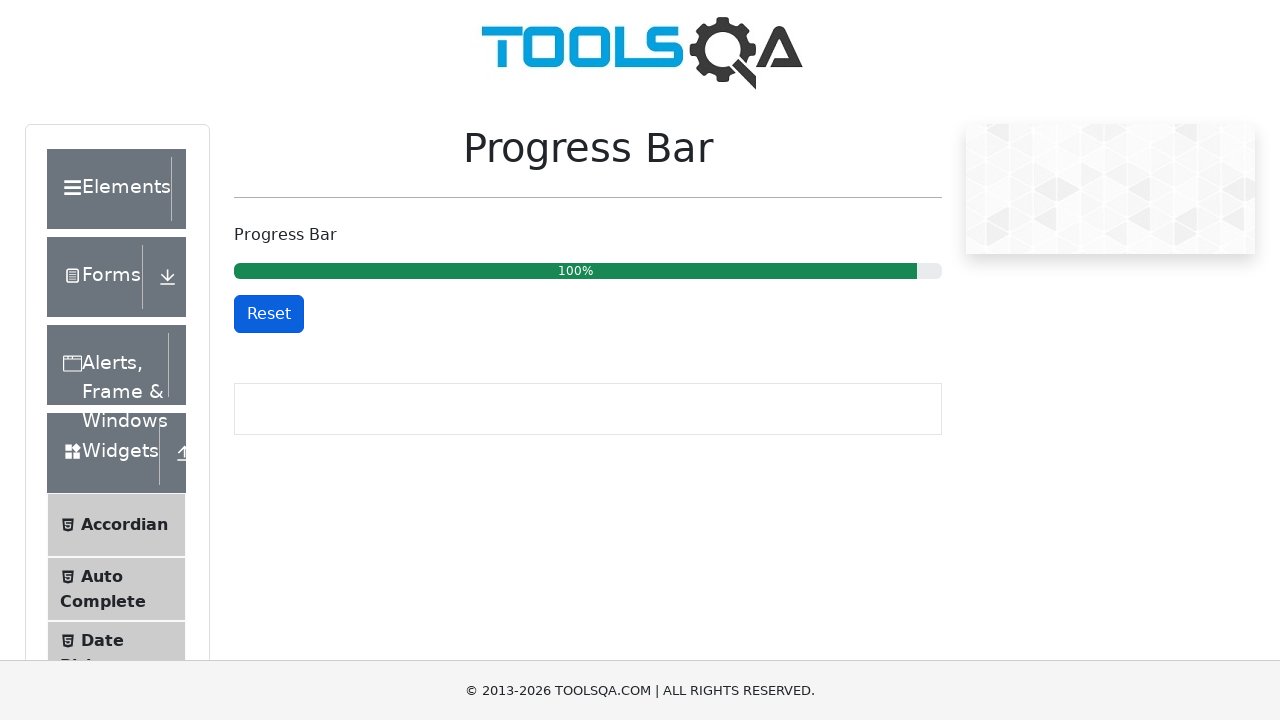

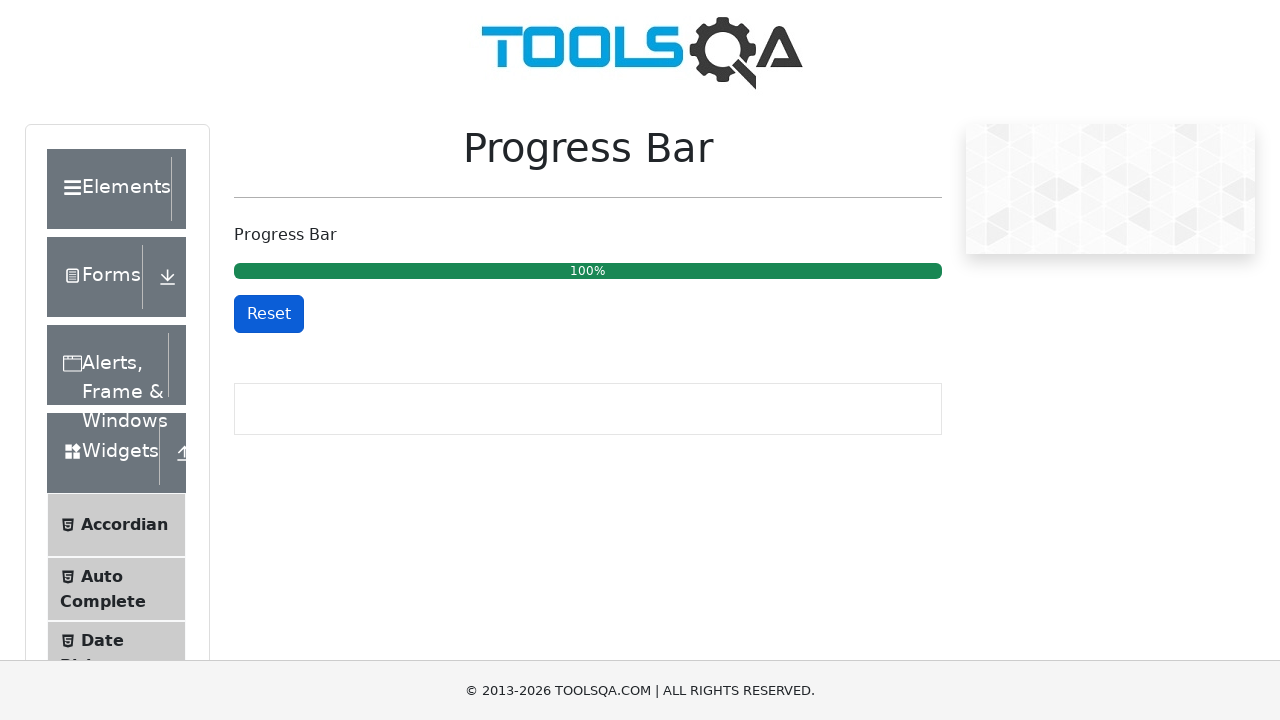